Tests static dropdown handling on a Selenium practice page by selecting the second option (index 1) from a state dropdown element.

Starting URL: https://www.tutorialspoint.com/selenium/practice/selenium_automation_practice.php

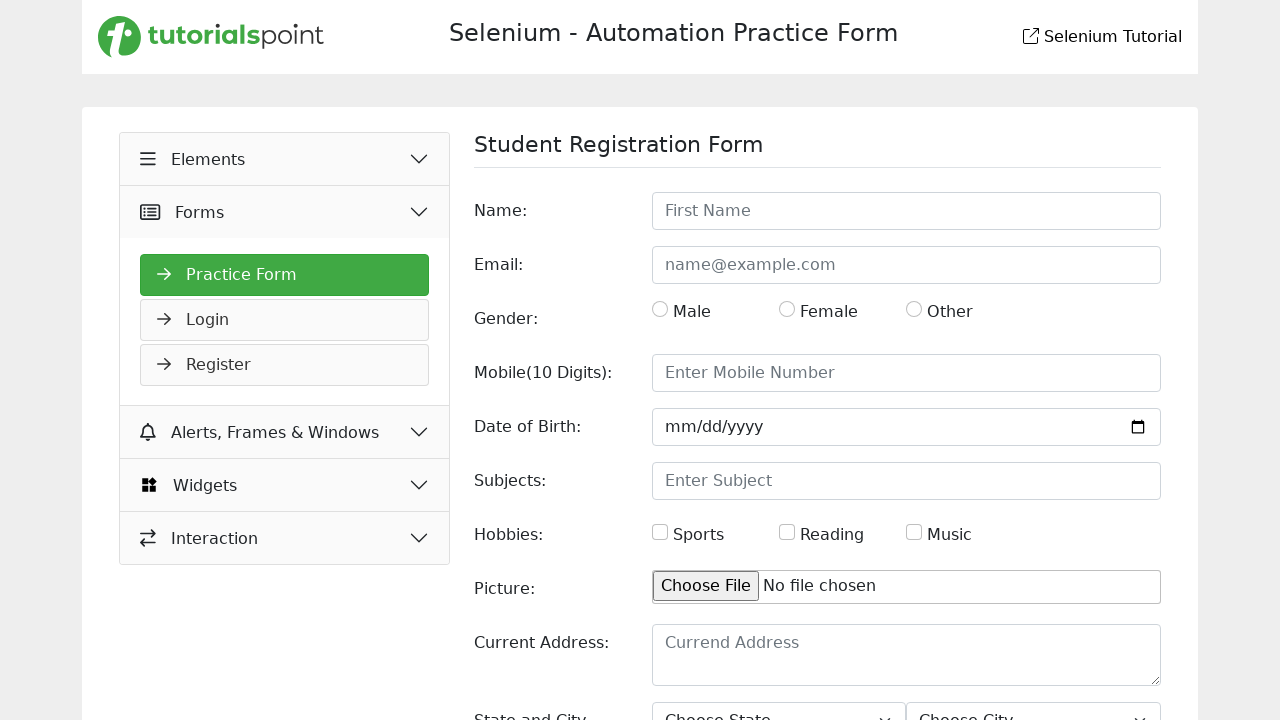

Navigated to Selenium practice page
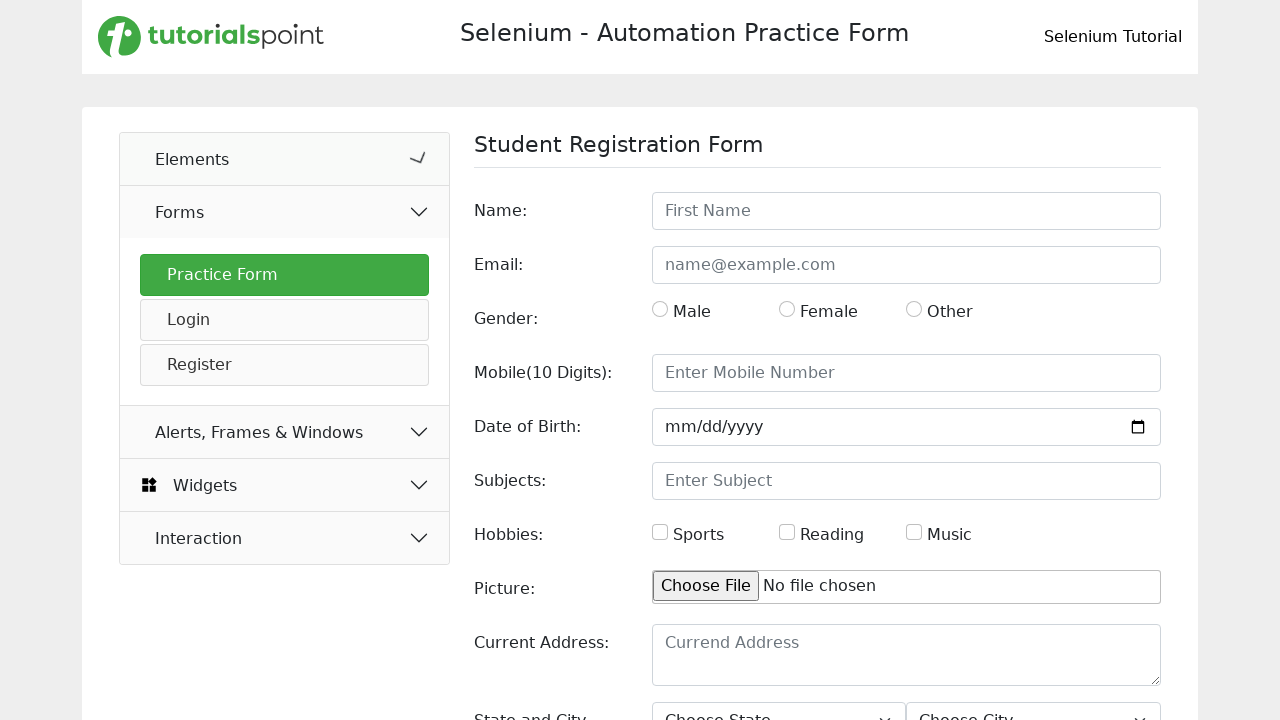

State dropdown element loaded
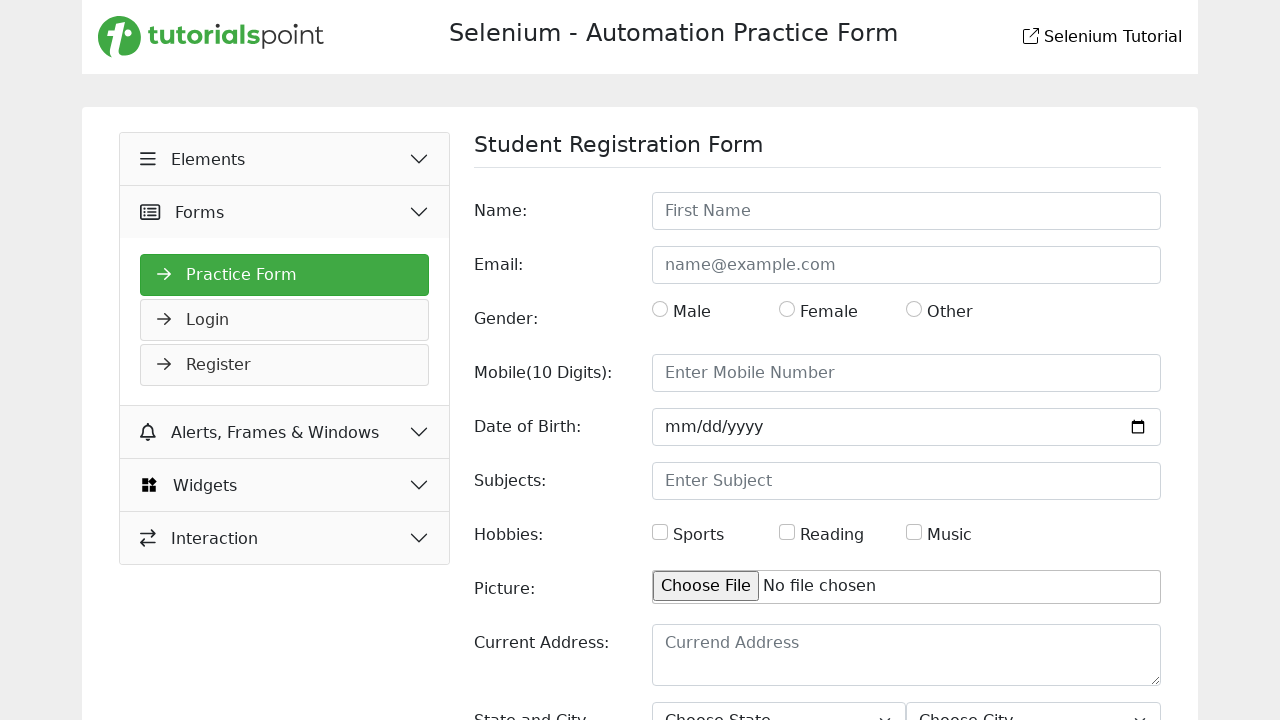

Selected second option (index 1) from state dropdown on #state
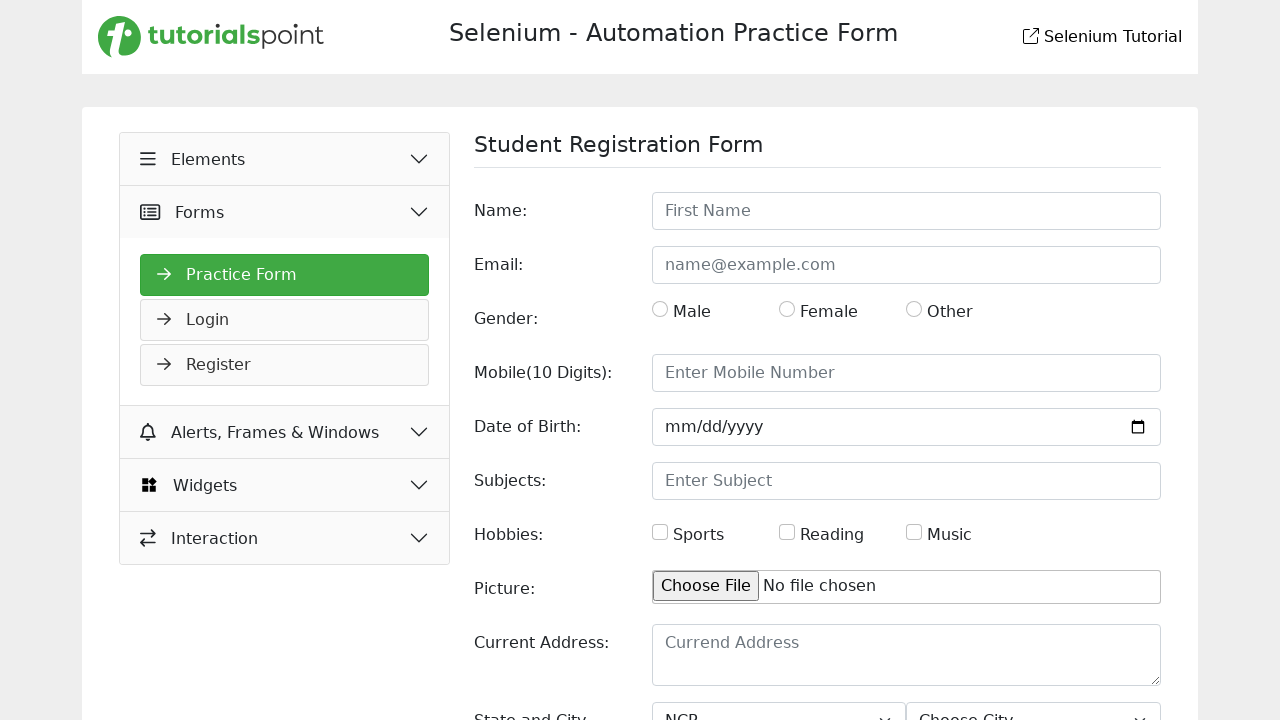

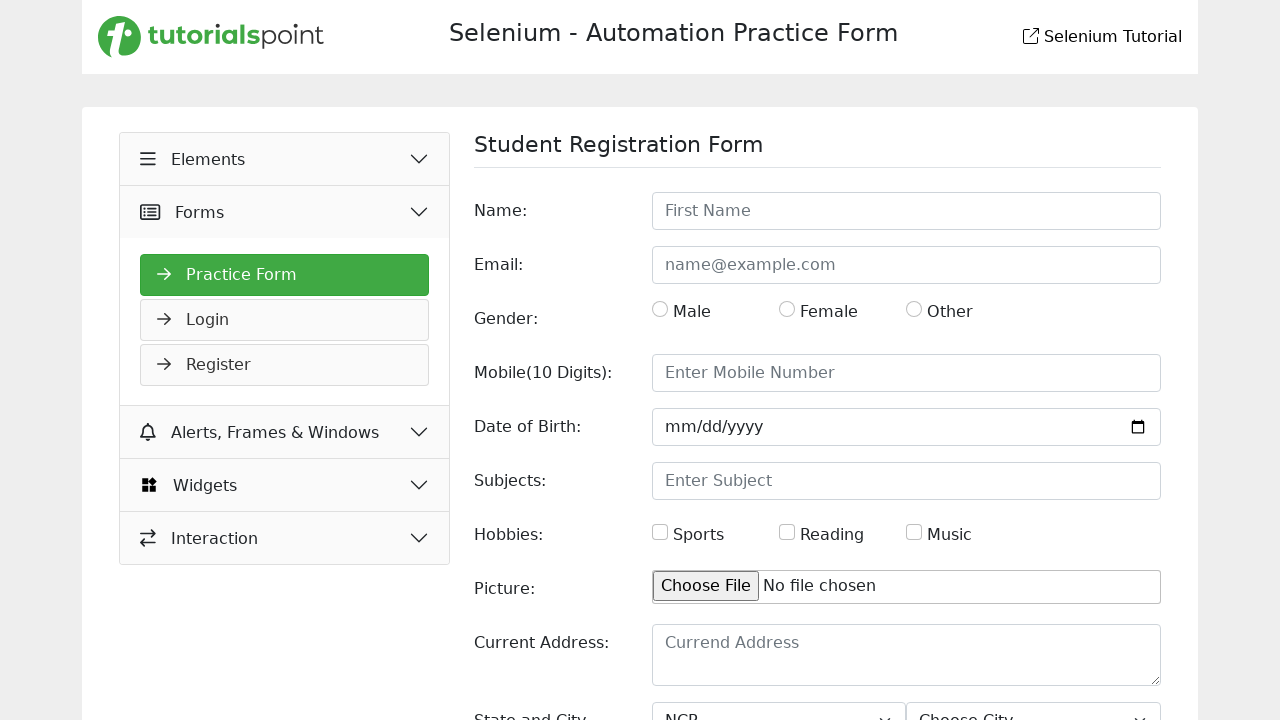